Tests dropdown selection functionality by selecting options from multiple dropdown menus on a form

Starting URL: https://demoqa.com/select-menu

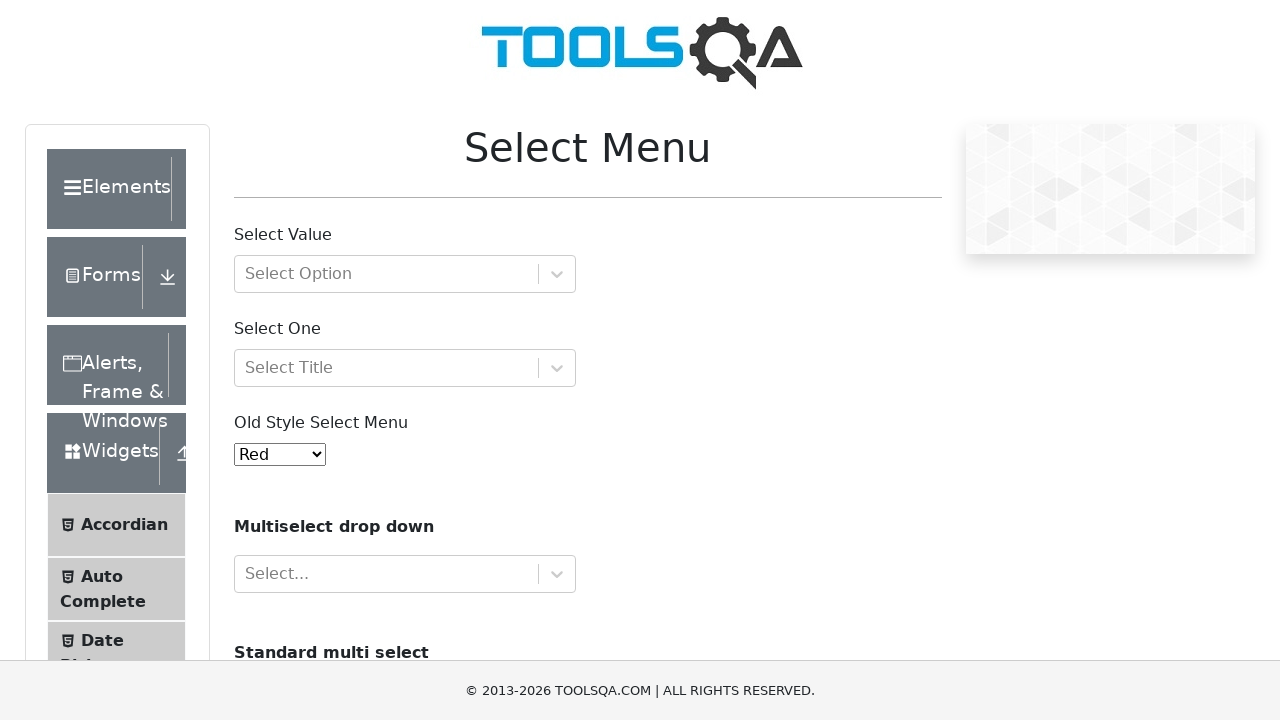

Selected 'Black' from old style dropdown menu on select#oldSelectMenu
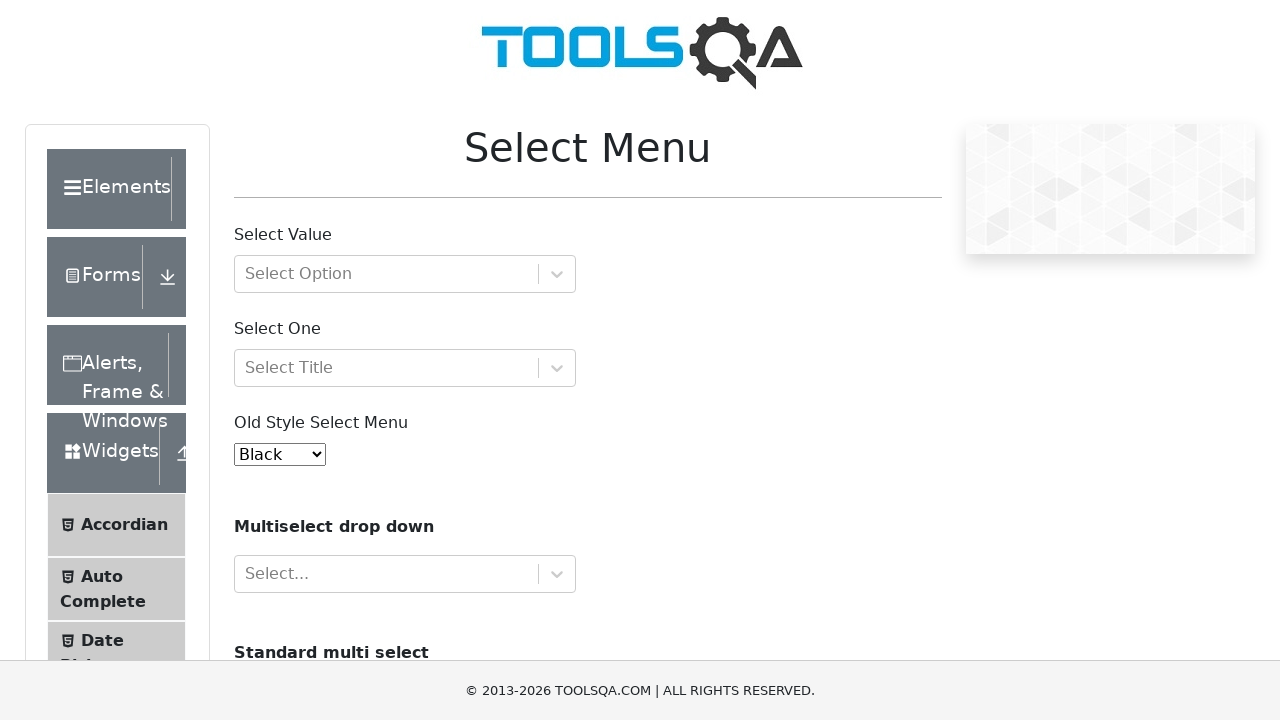

Selected 'Opel' from cars dropdown menu on select#cars
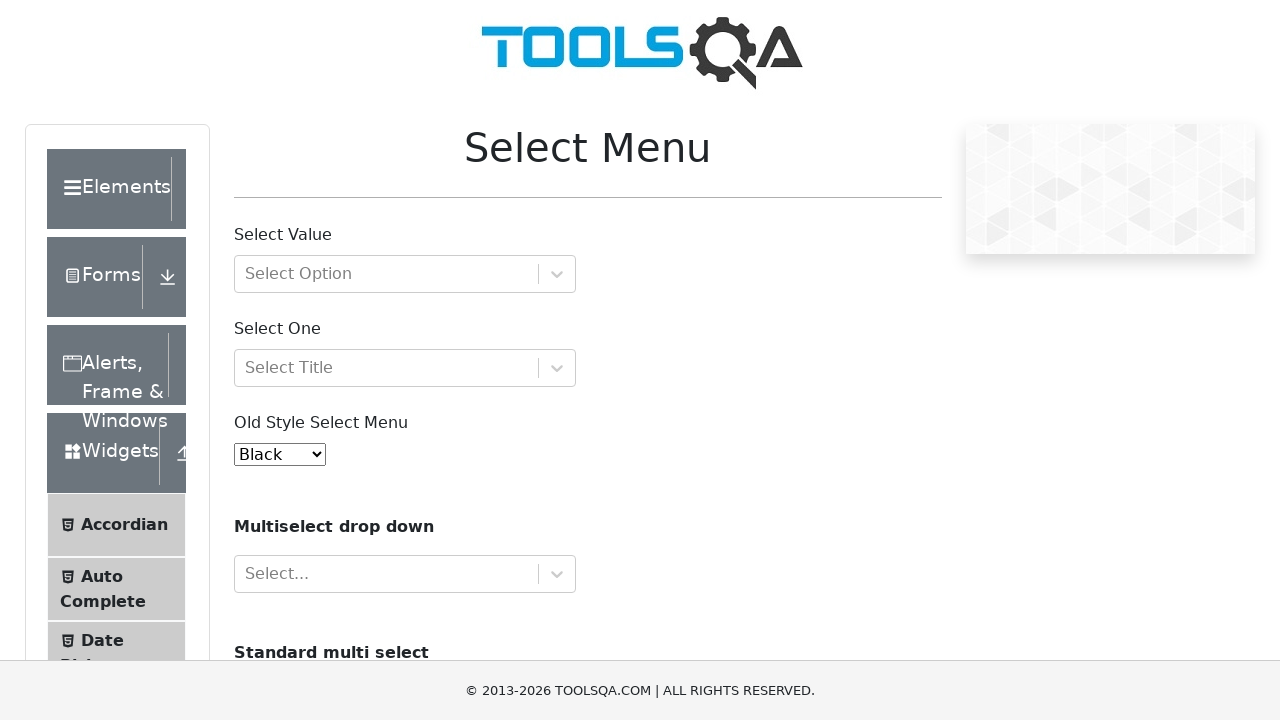

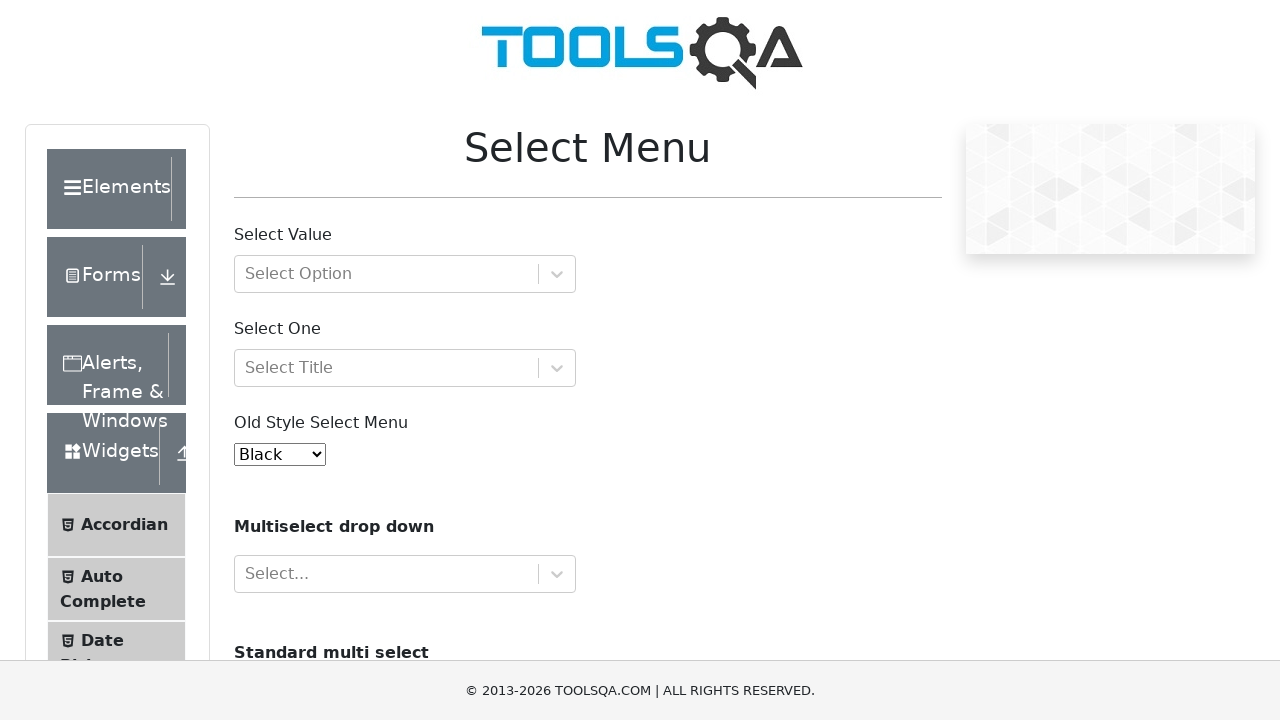